Navigates to the shen.witcp.com website and verifies the page loads successfully

Starting URL: http://shen.witcp.com/

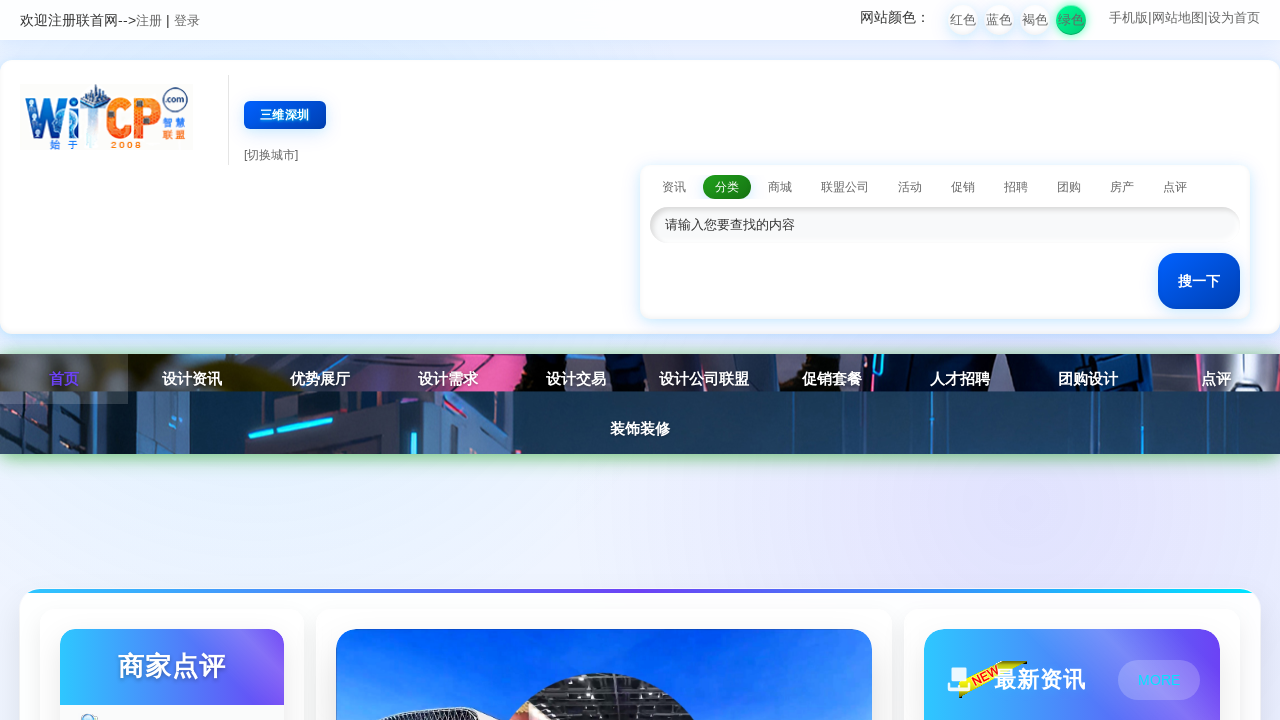

Waited for page to load (domcontentloaded state)
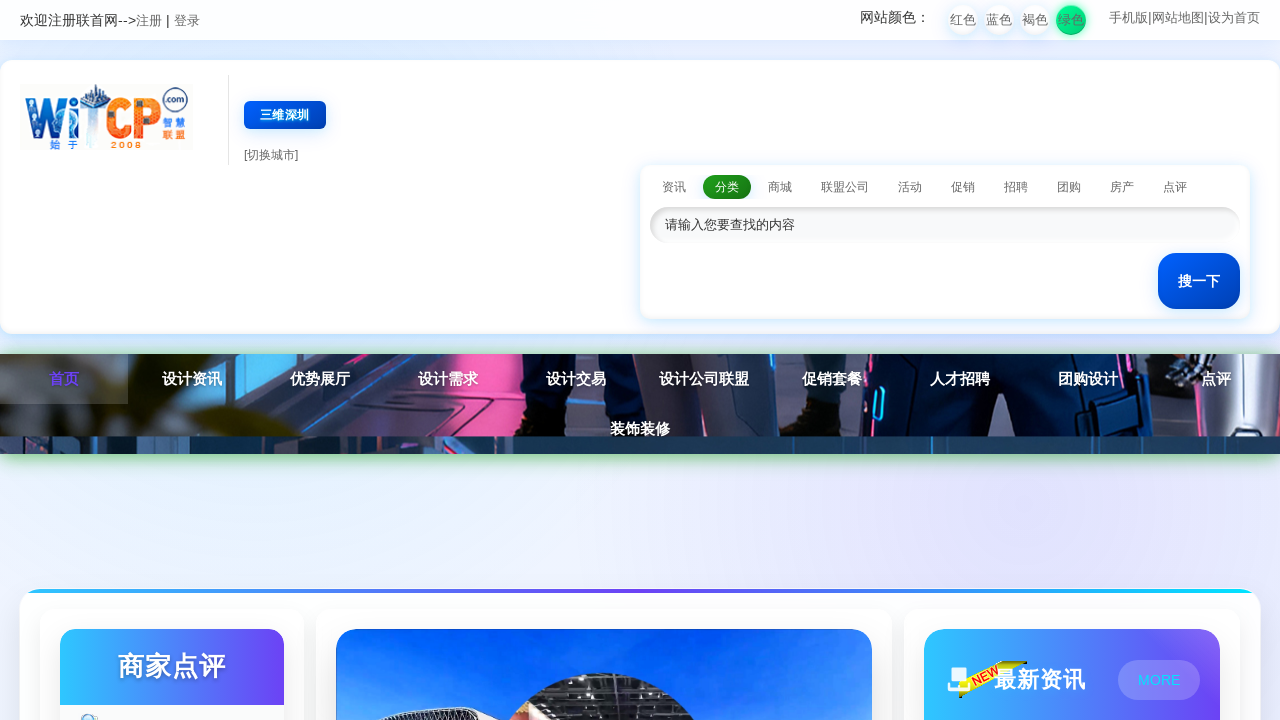

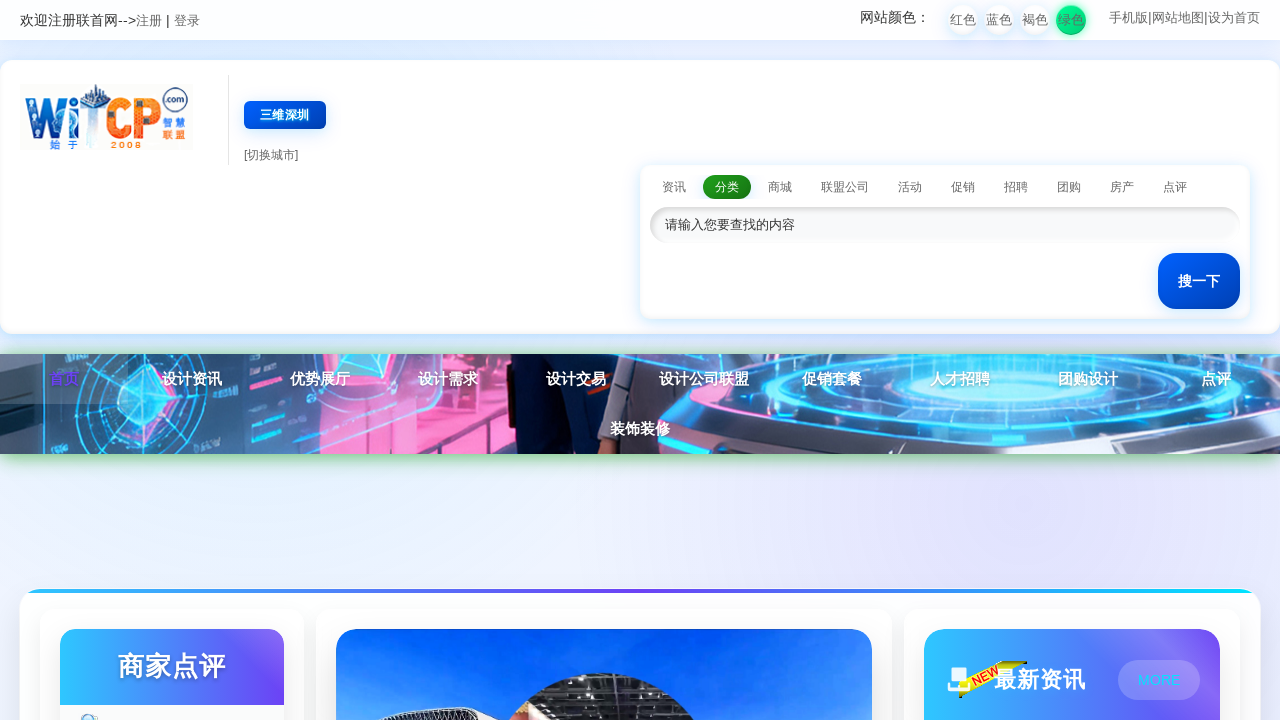